Tests opening multiple browser windows and tabs by clicking different buttons that open new windows

Starting URL: https://demoqa.com/browser-windows

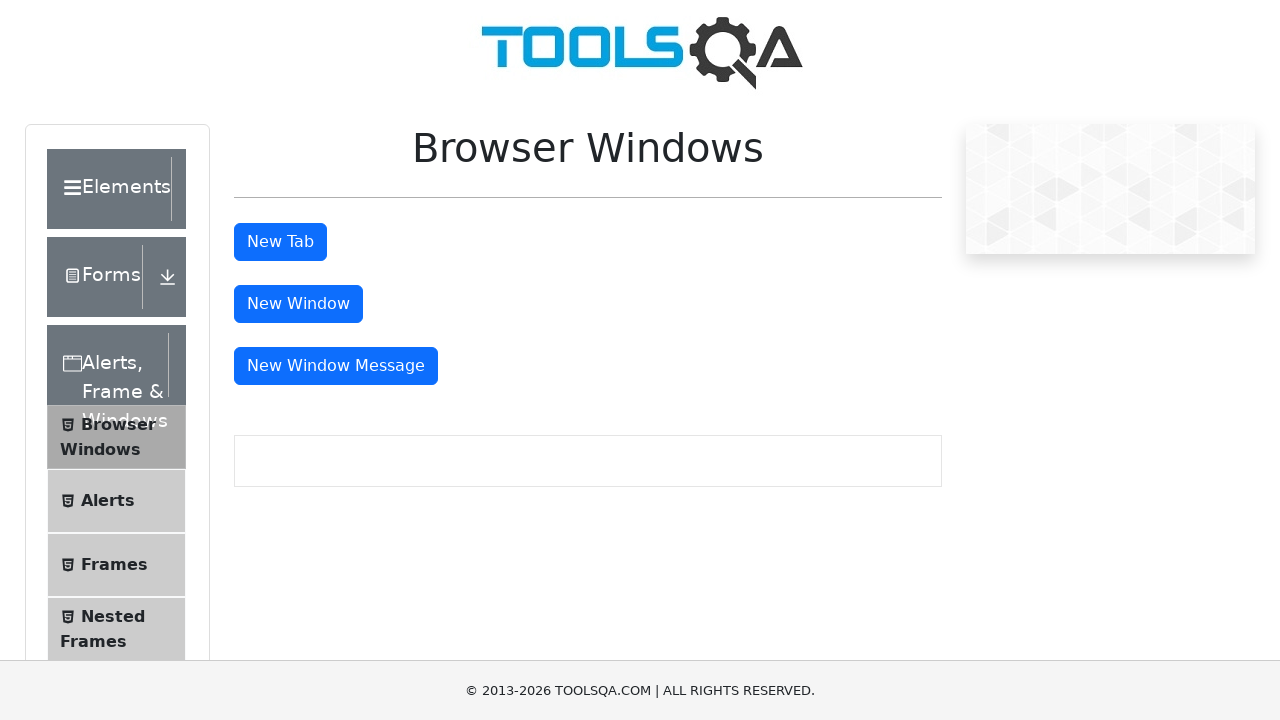

Clicked button to open new tab at (280, 242) on #tabButton
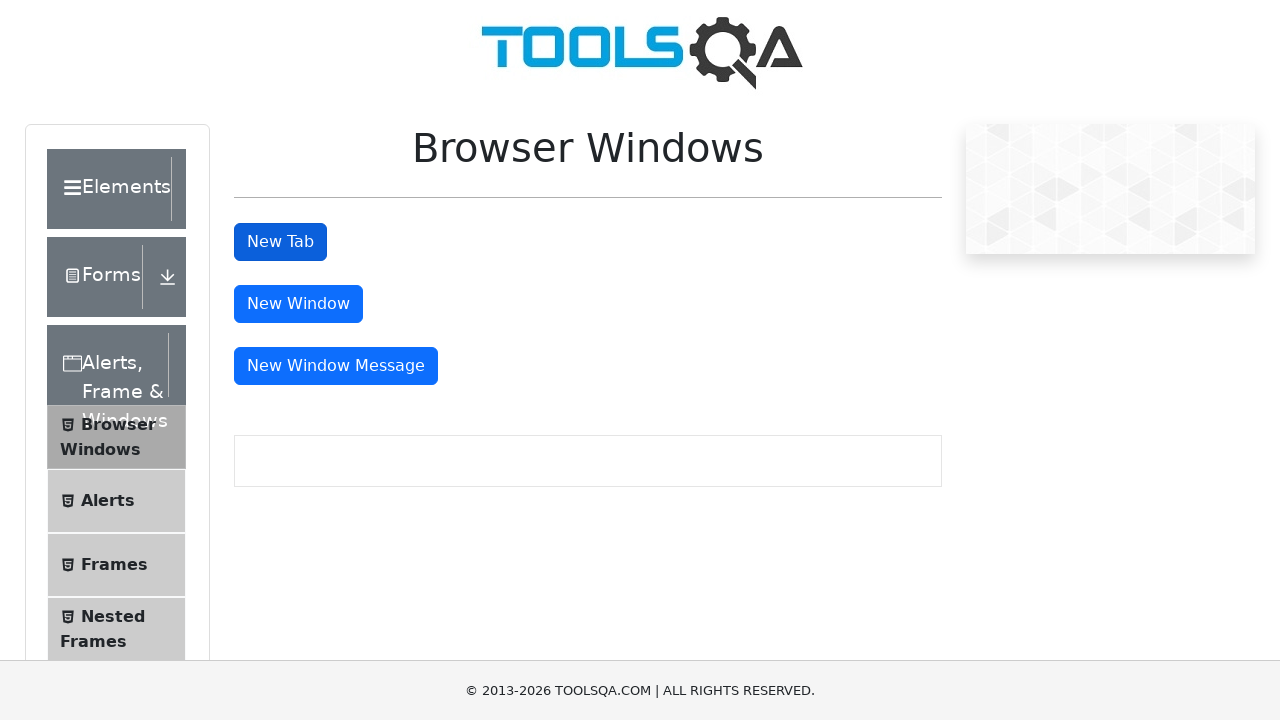

Clicked button to open new window at (298, 304) on #windowButton
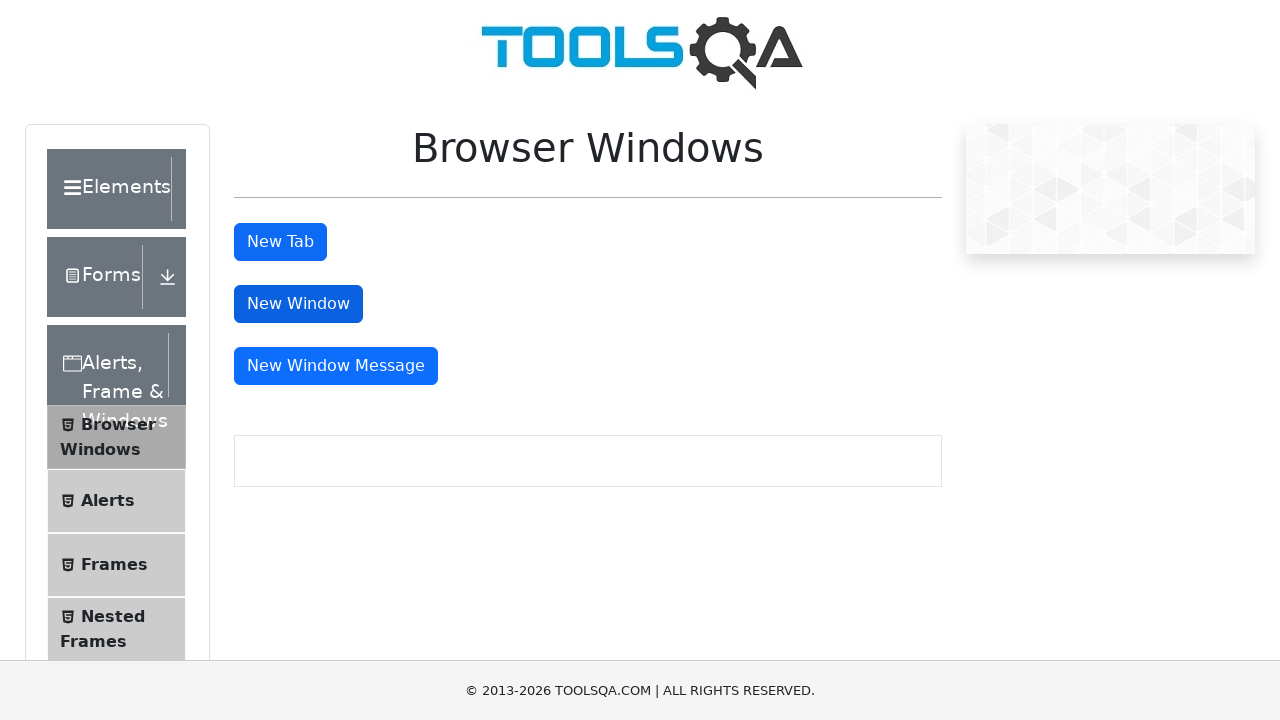

Clicked button to open new window with message at (336, 366) on #messageWindowButton
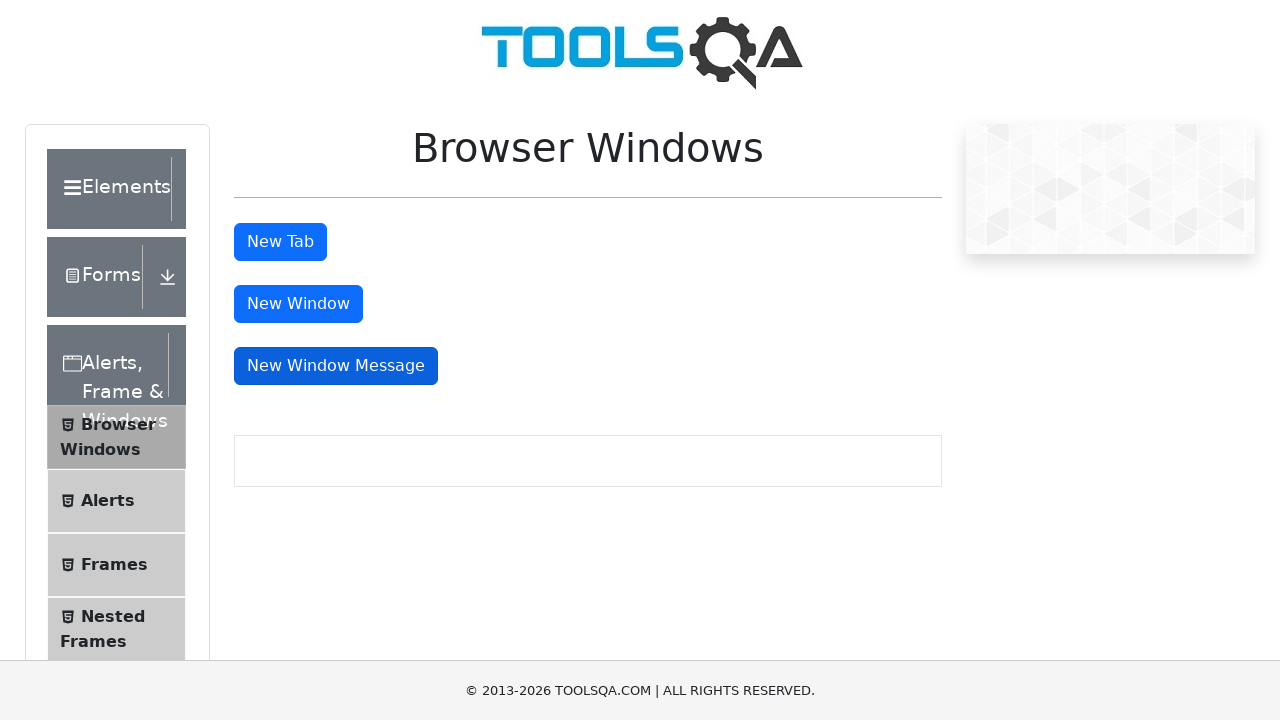

Waited for all windows to open
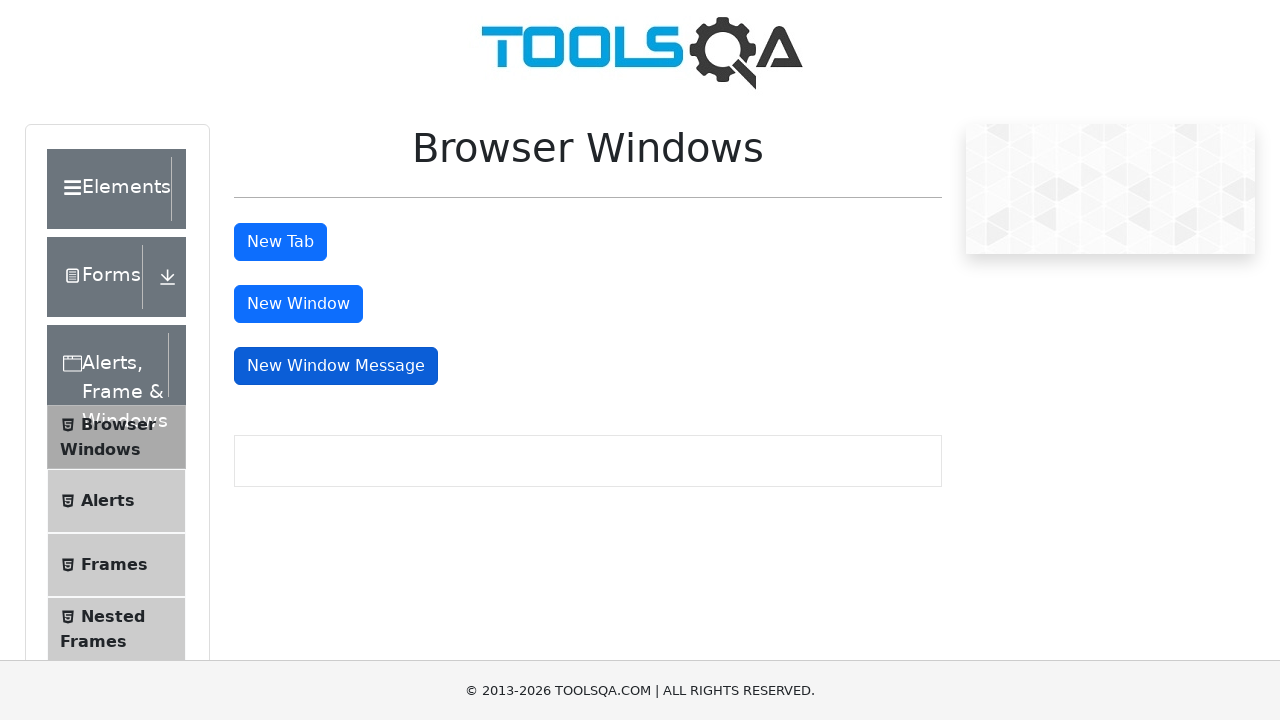

Retrieved all opened pages and windows from context
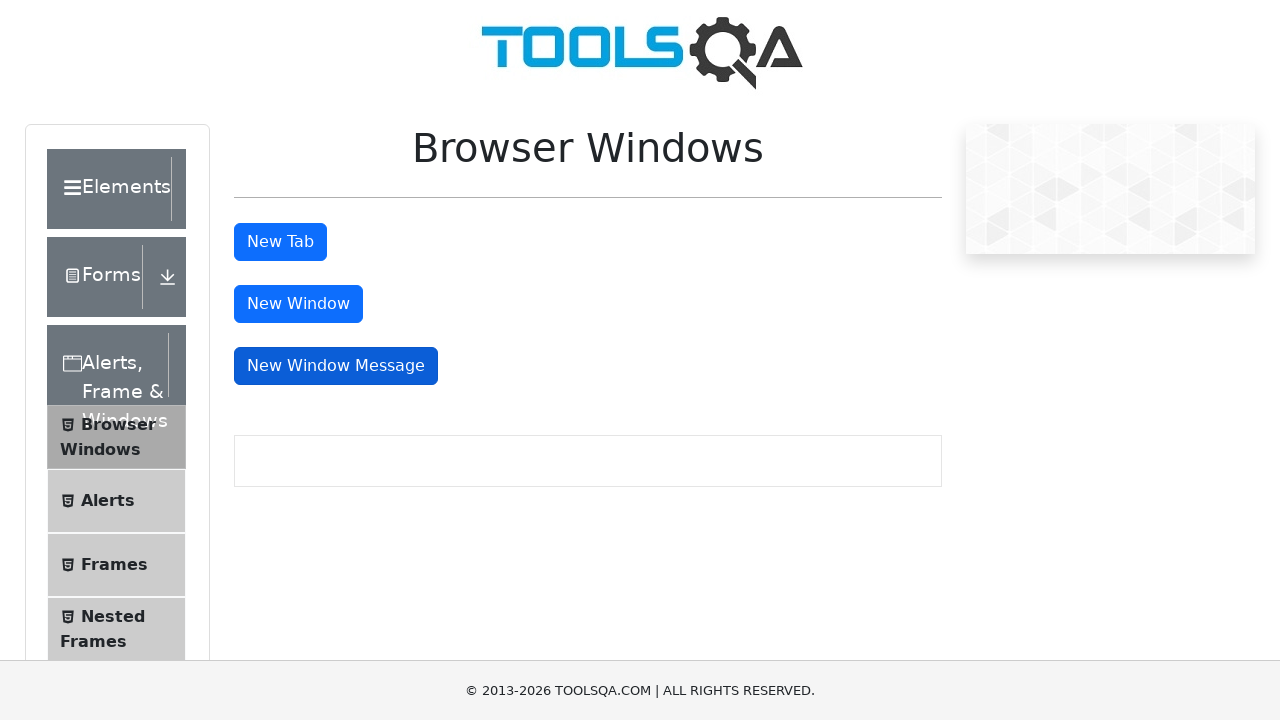

Brought window to front and made it accessible
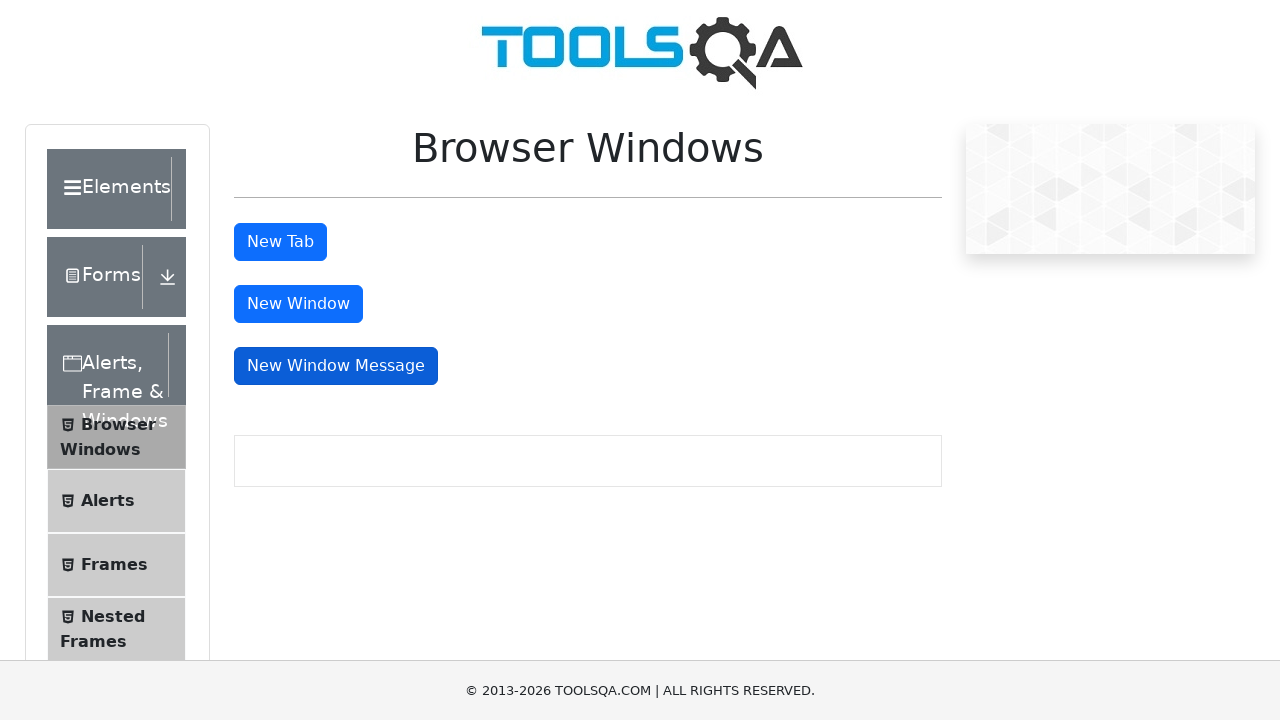

Brought window to front and made it accessible
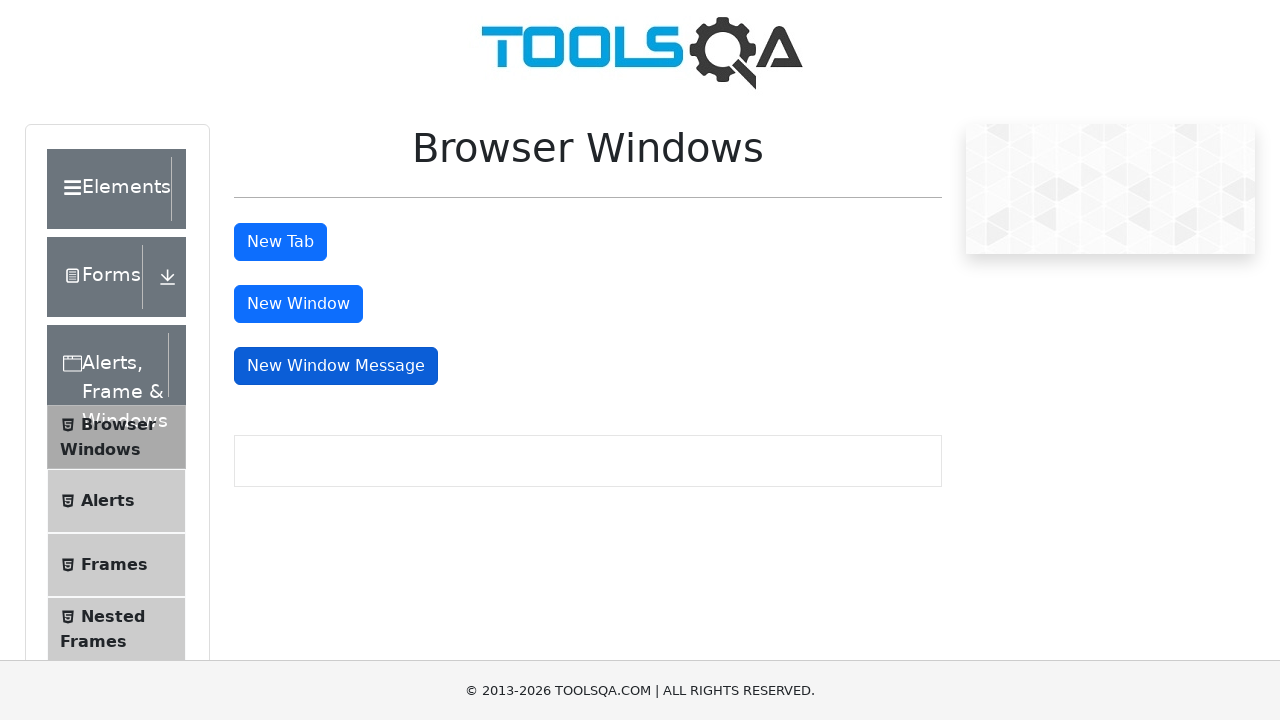

Brought window to front and made it accessible
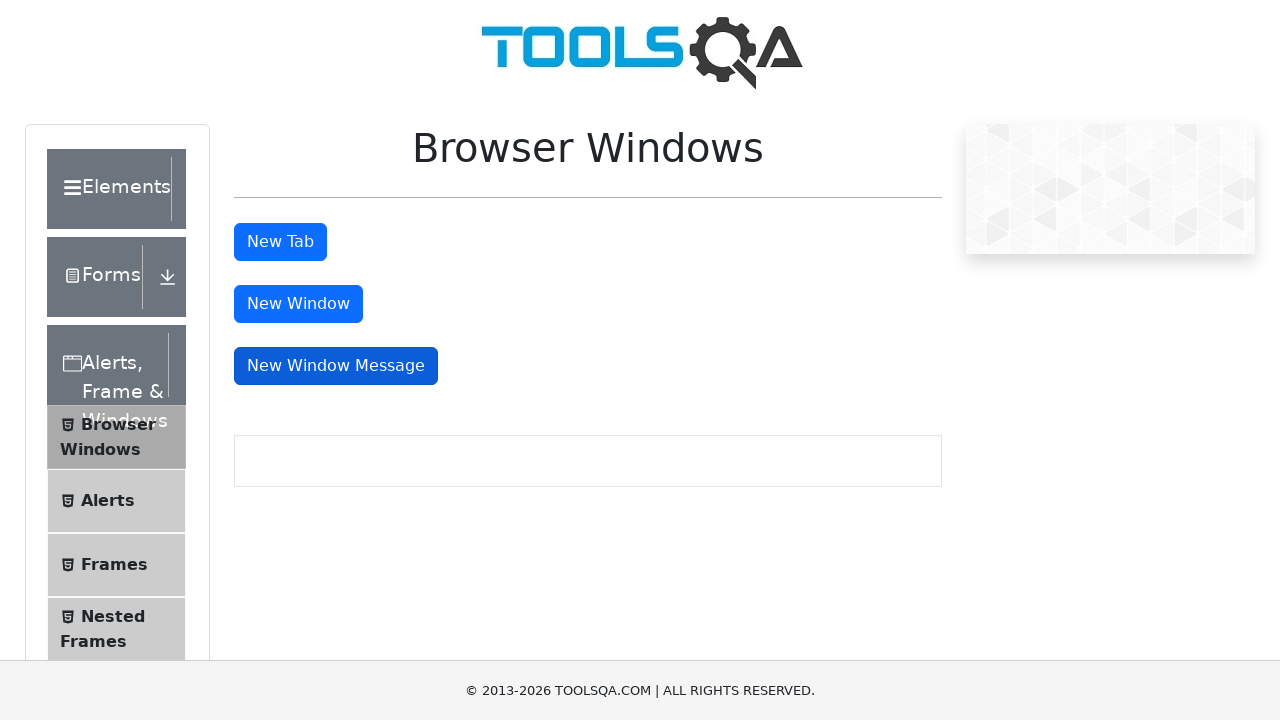

Brought window to front and made it accessible
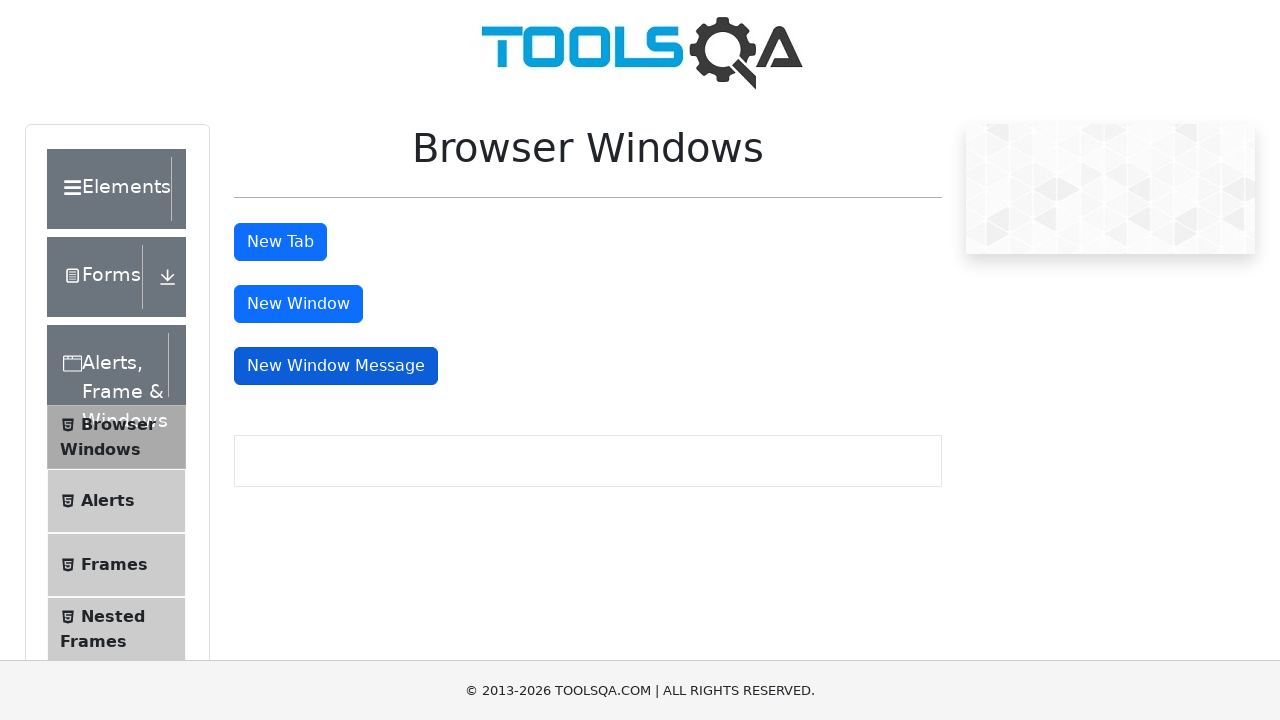

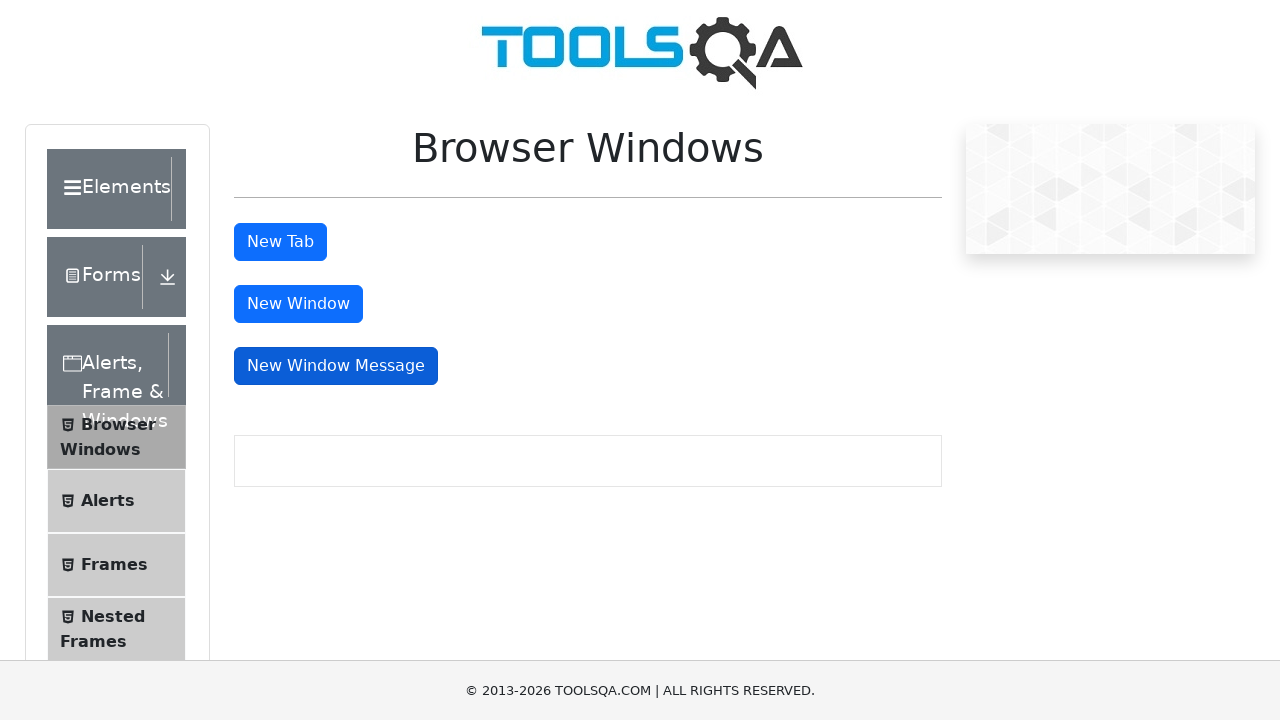